Tests that entering employee ID and department ID auto-populates employee name, department name, and position fields

Starting URL: https://guilhermeveigalopes.github.io/almoxarifado/

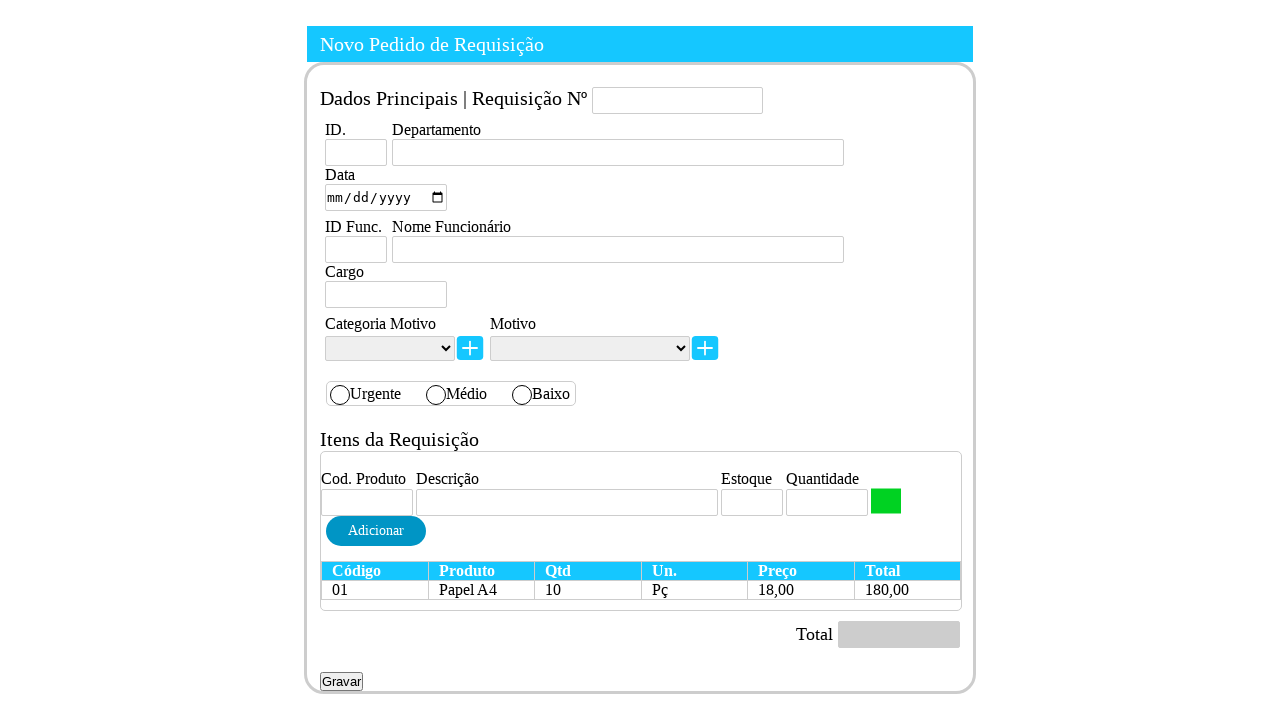

Clicked employee ID field at (356, 250) on #idFuncionario
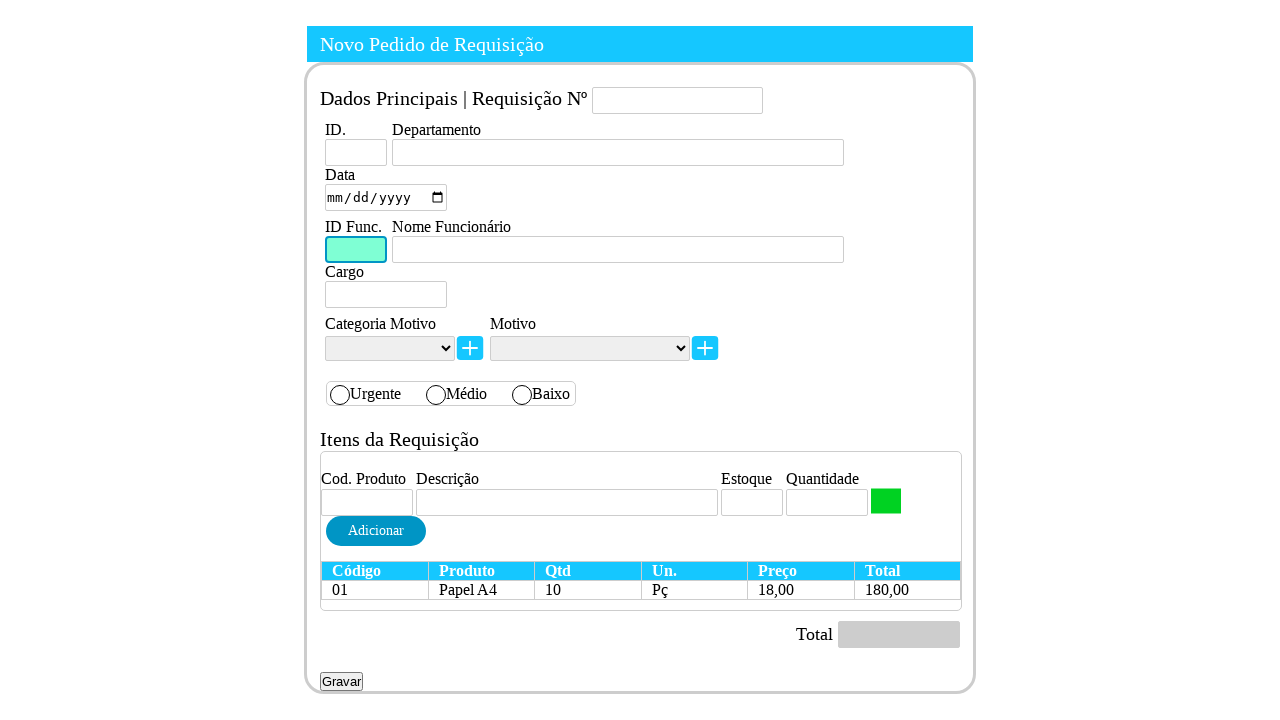

Filled employee ID field with '10' on #idFuncionario
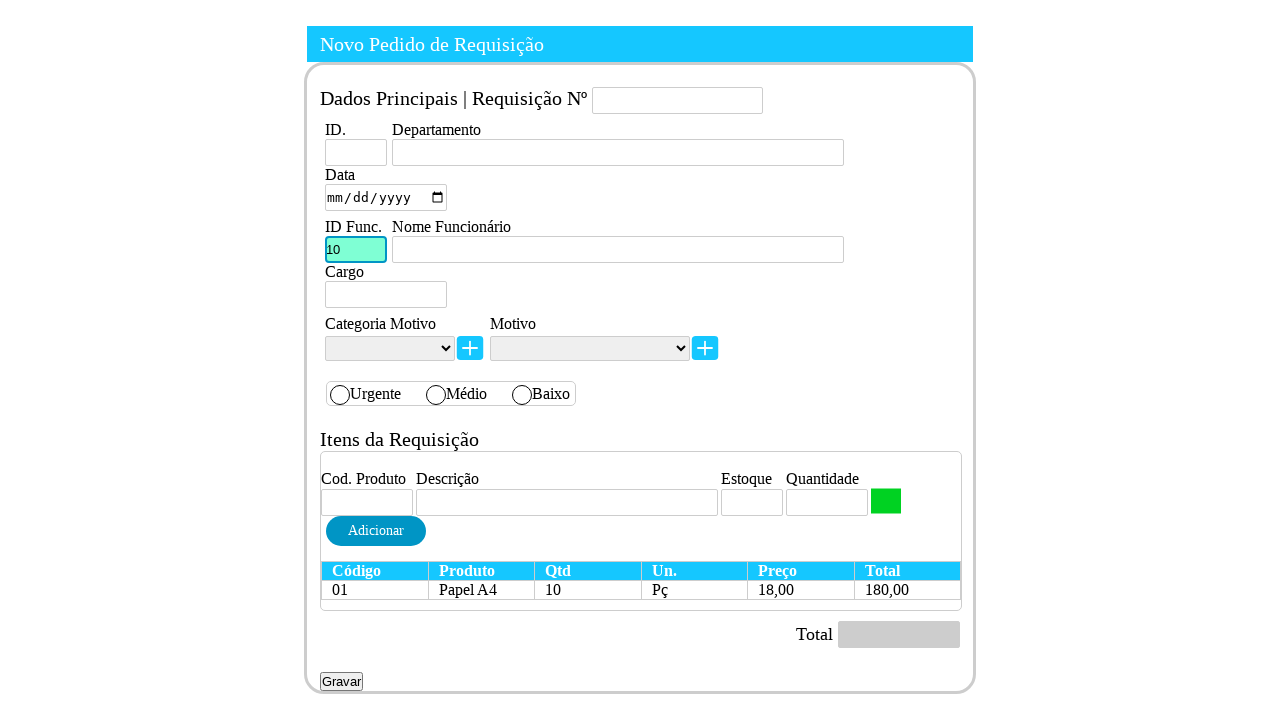

Clicked department field at (618, 153) on #departamento
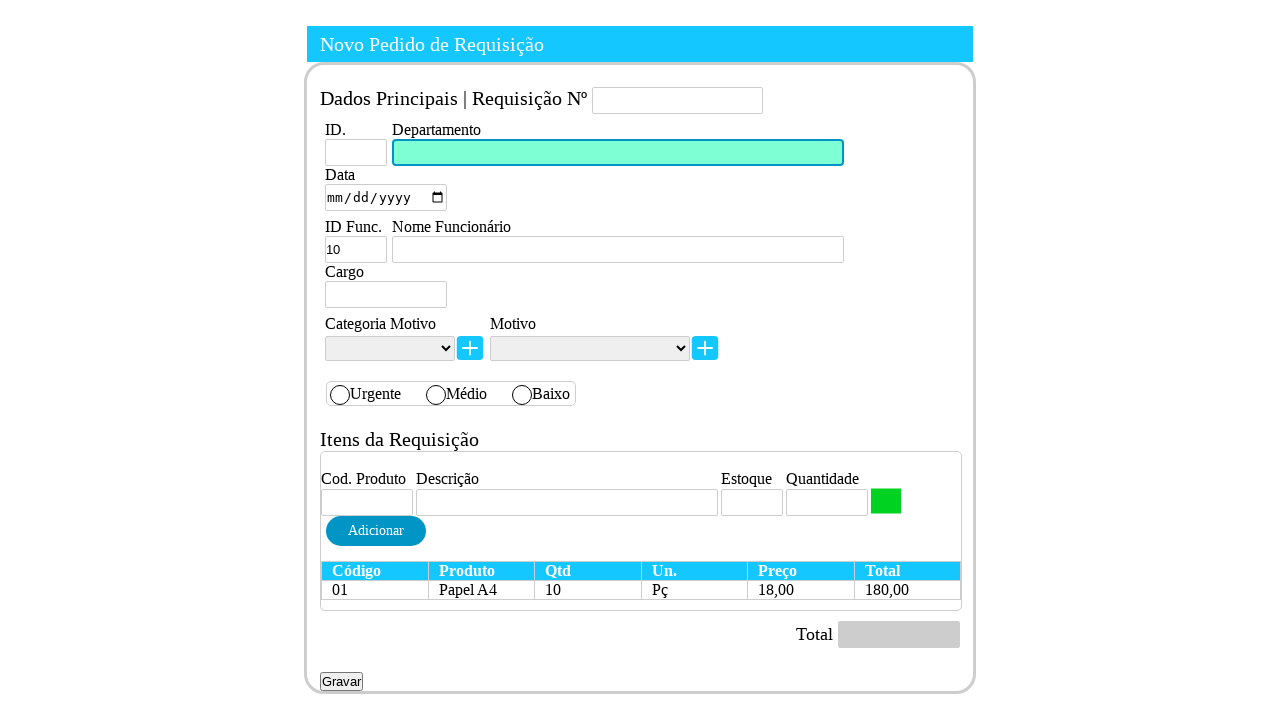

Clicked department ID field at (356, 153) on #idDepartamento
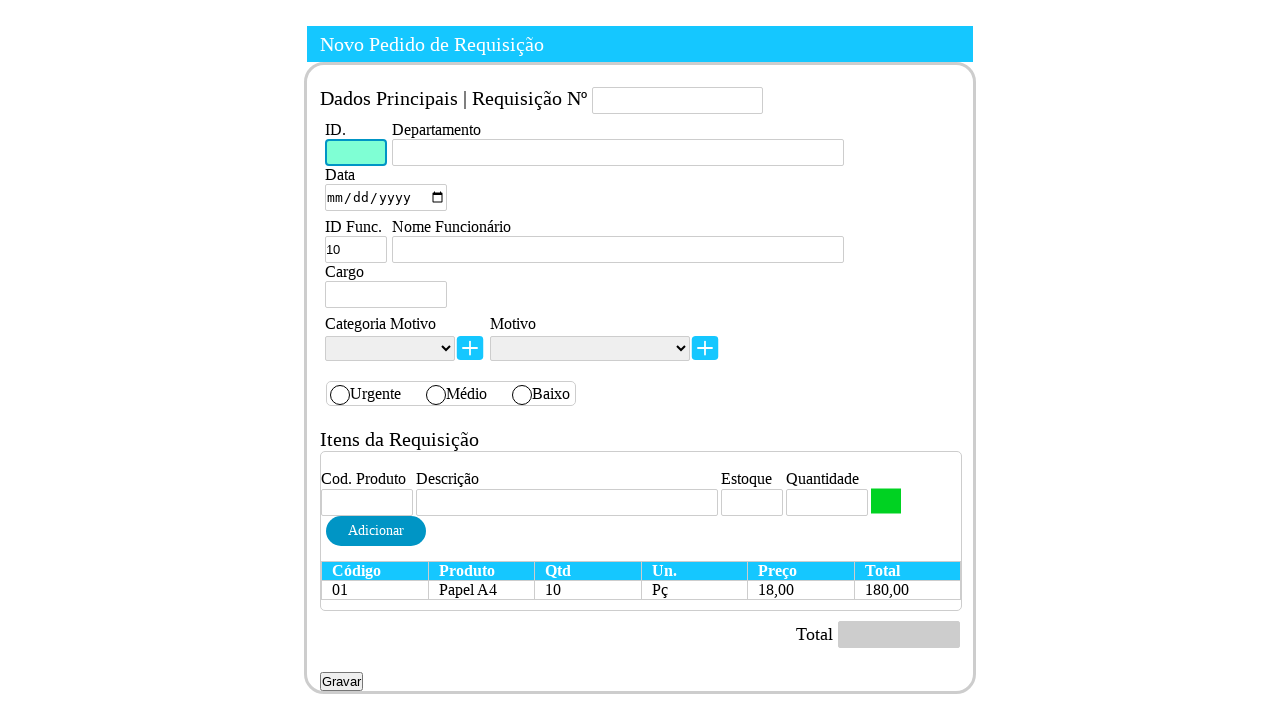

Filled department ID field with '10' on #idDepartamento
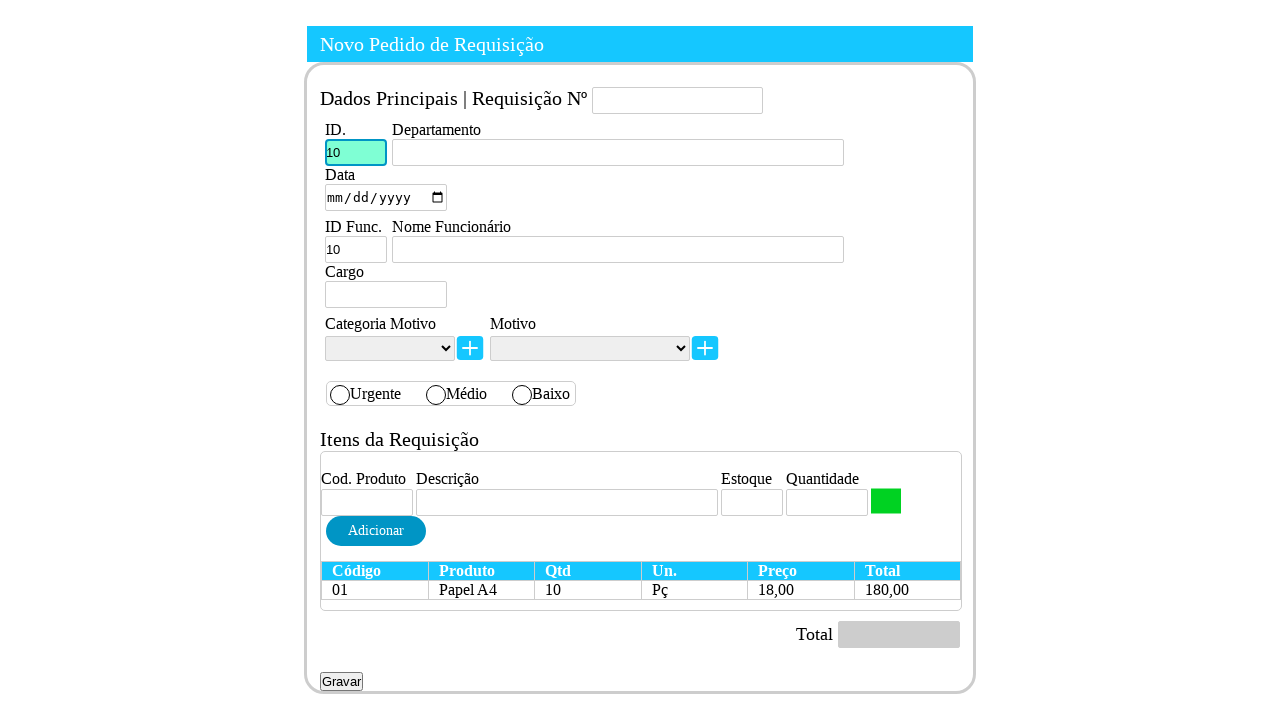

Waited for department name field to be auto-populated
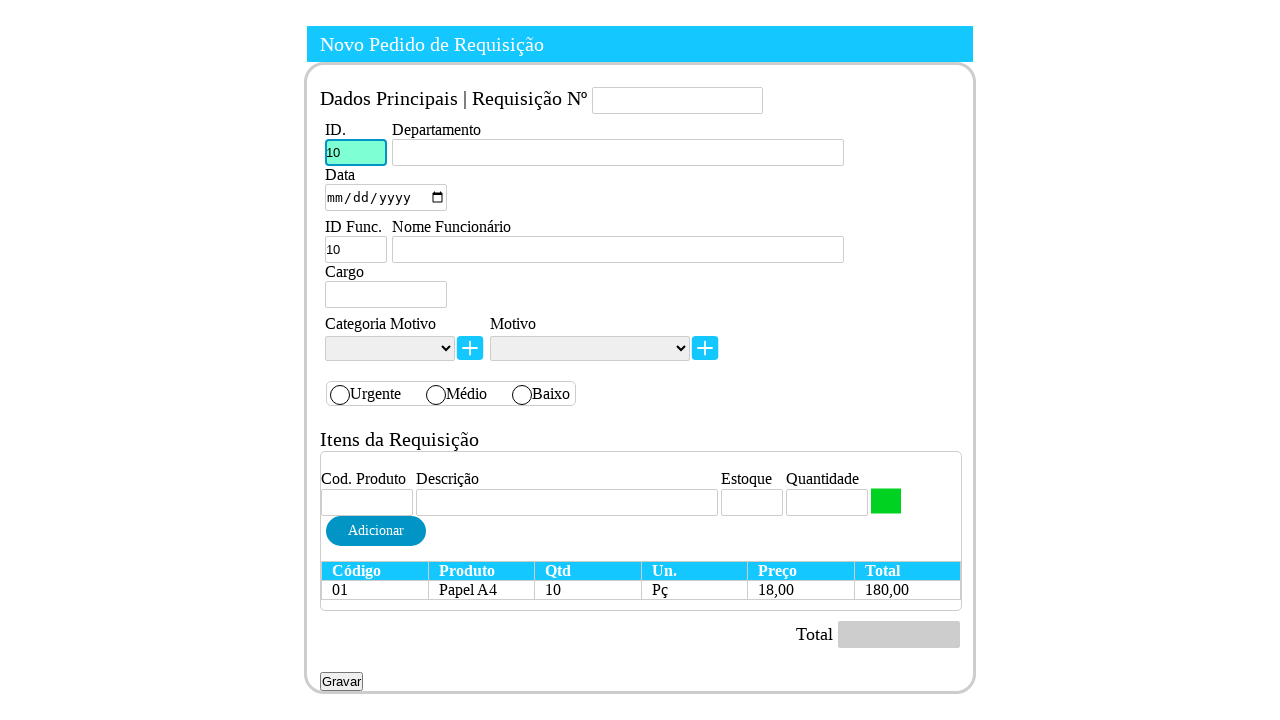

Waited for employee name field to be auto-populated
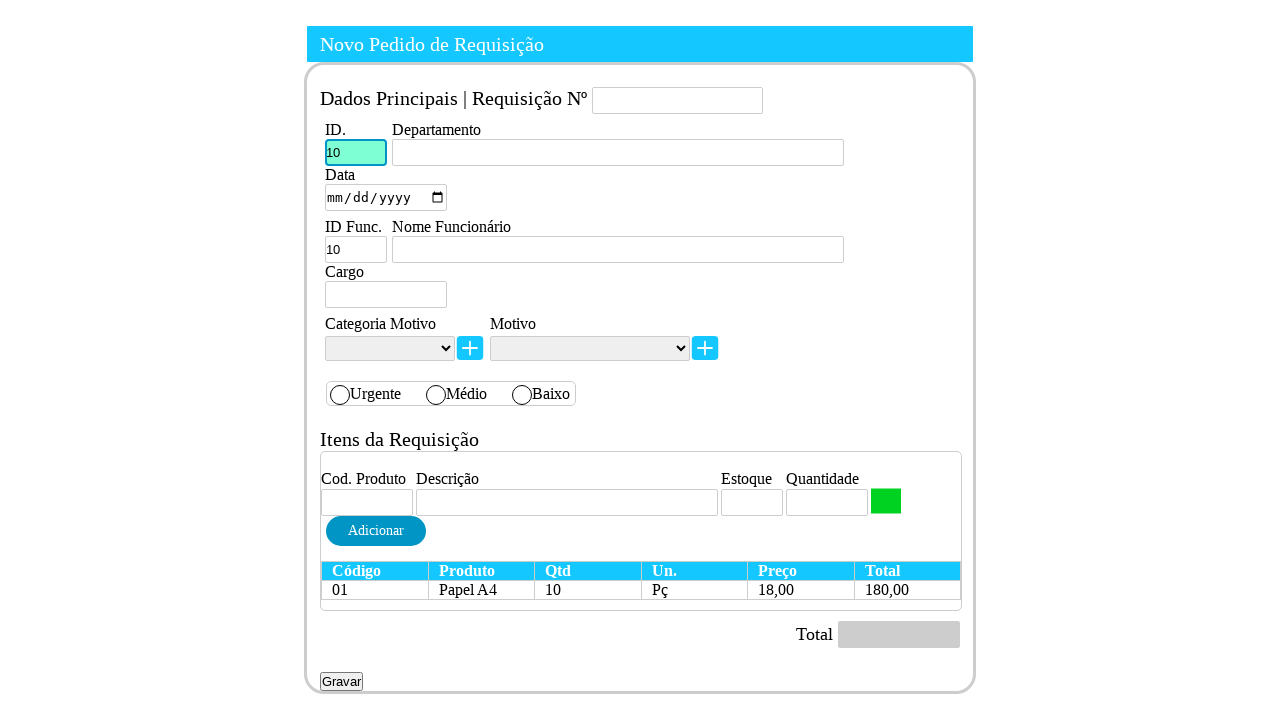

Waited for position field to be auto-populated
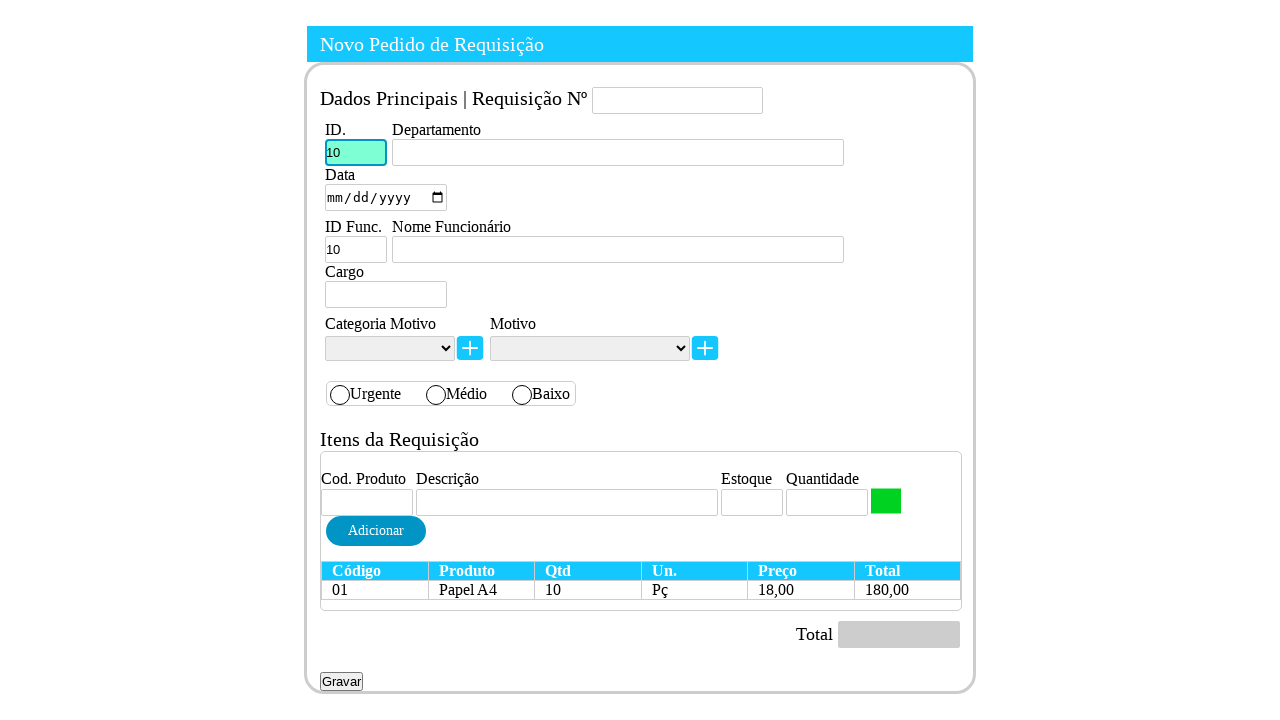

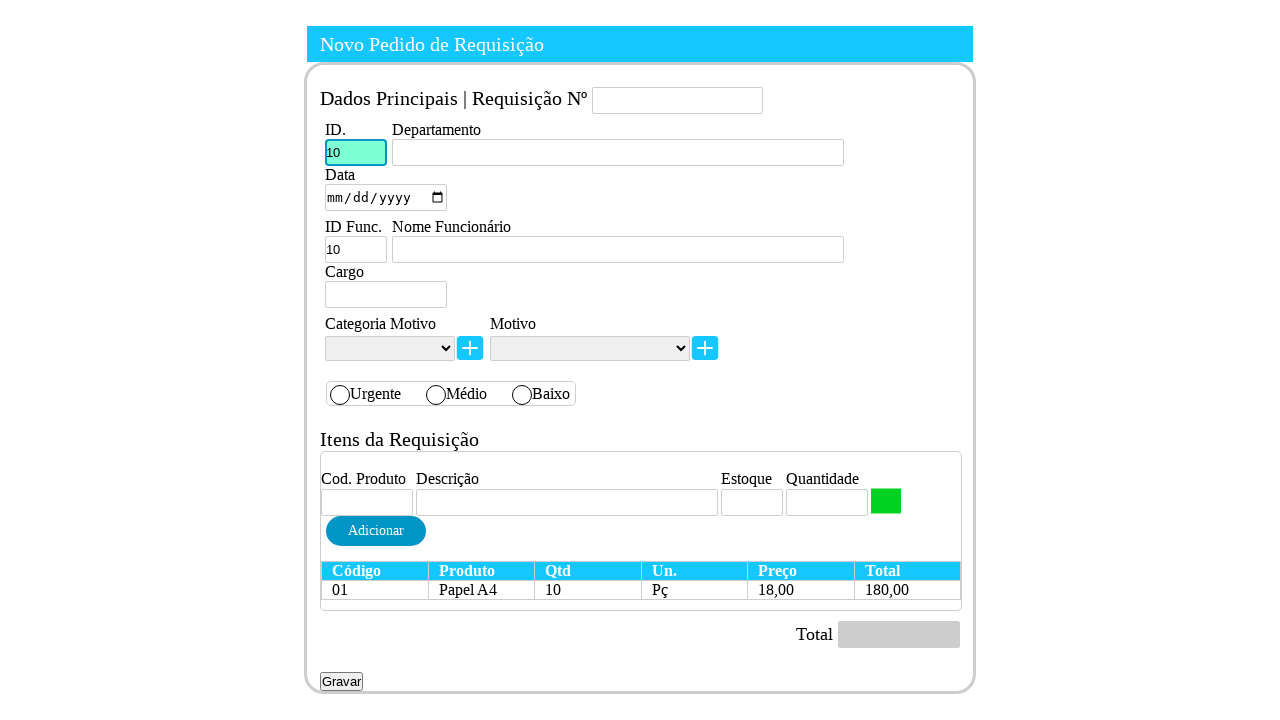